Tests the text box form on DemoQA by filling in full name, email, current address, and permanent address fields, then submitting the form and verifying the output displays the entered data.

Starting URL: https://demoqa.com/text-box

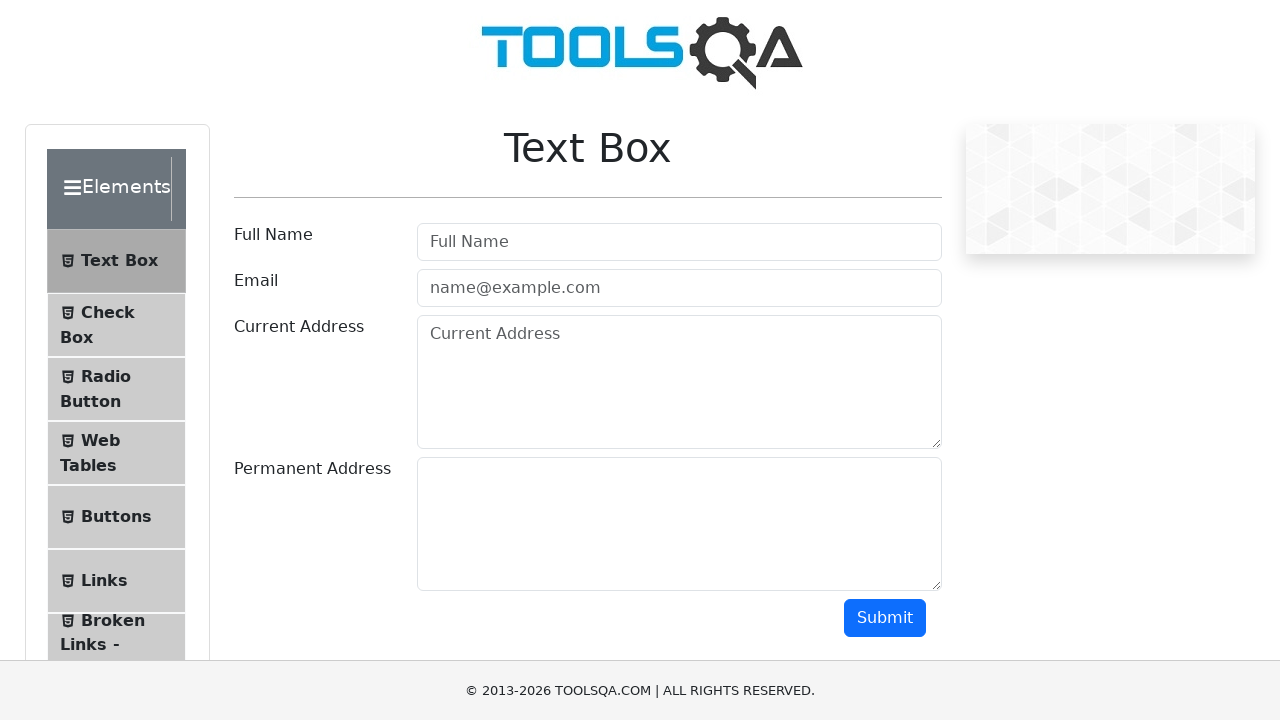

Full name input field became visible
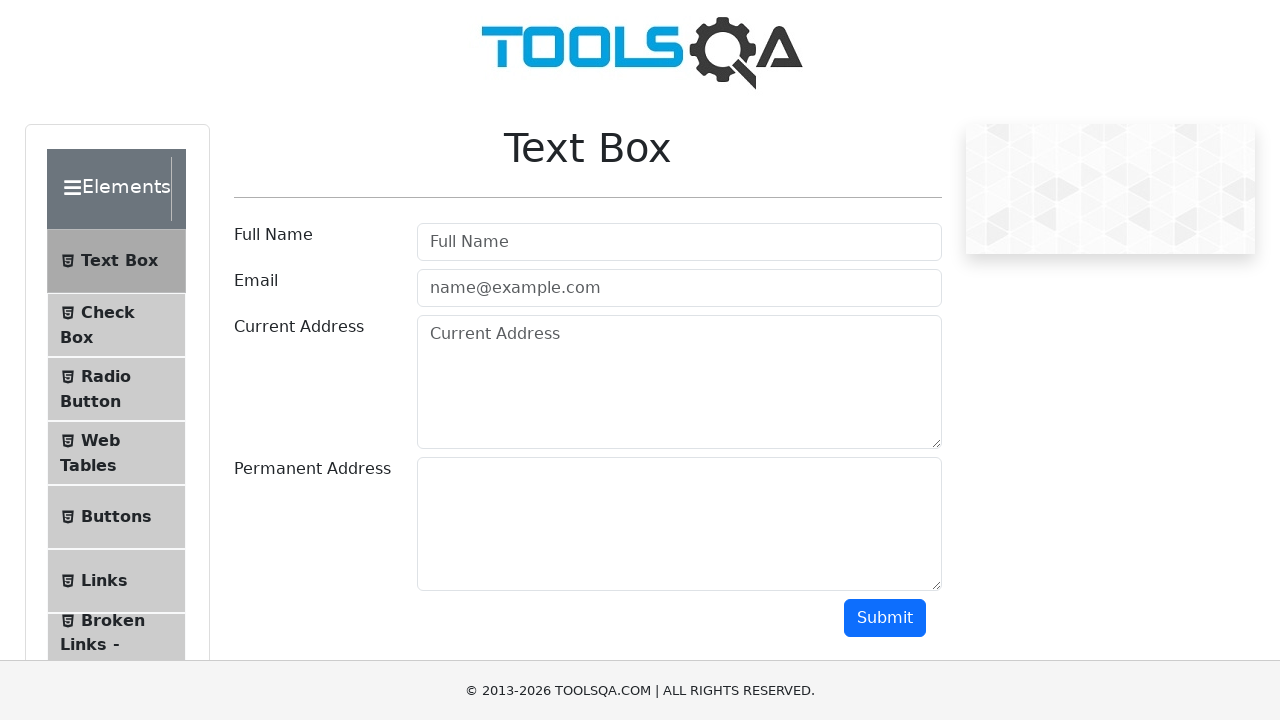

Filled full name field with 'John Doe' on #userName
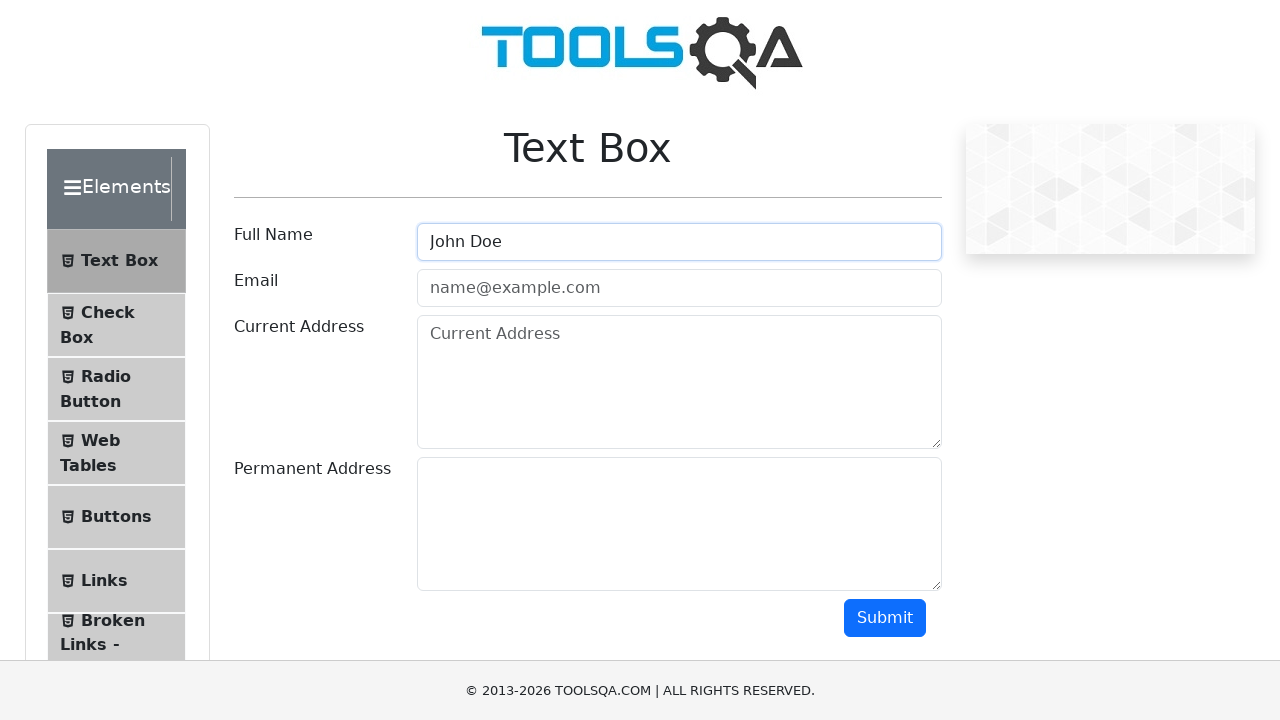

Filled email field with 'johndoe@example.com' on #userEmail
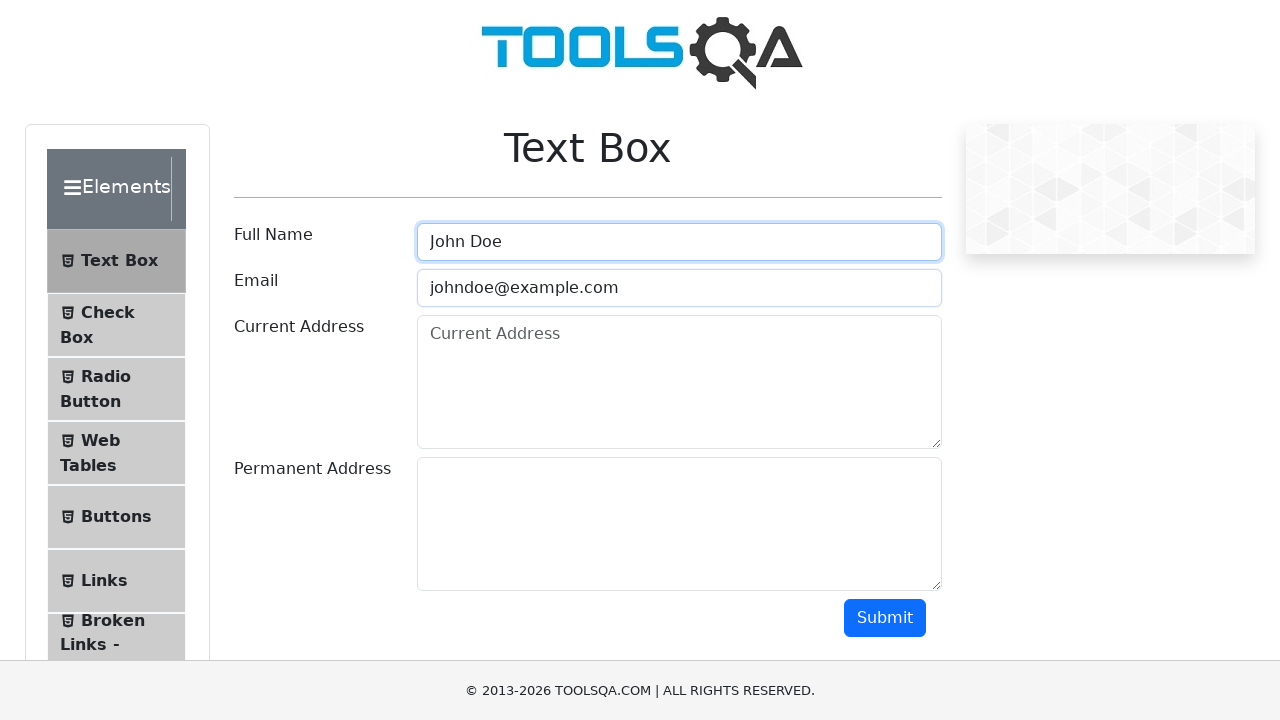

Filled current address field with '123 Main Street, New York, NY 10001' on #currentAddress
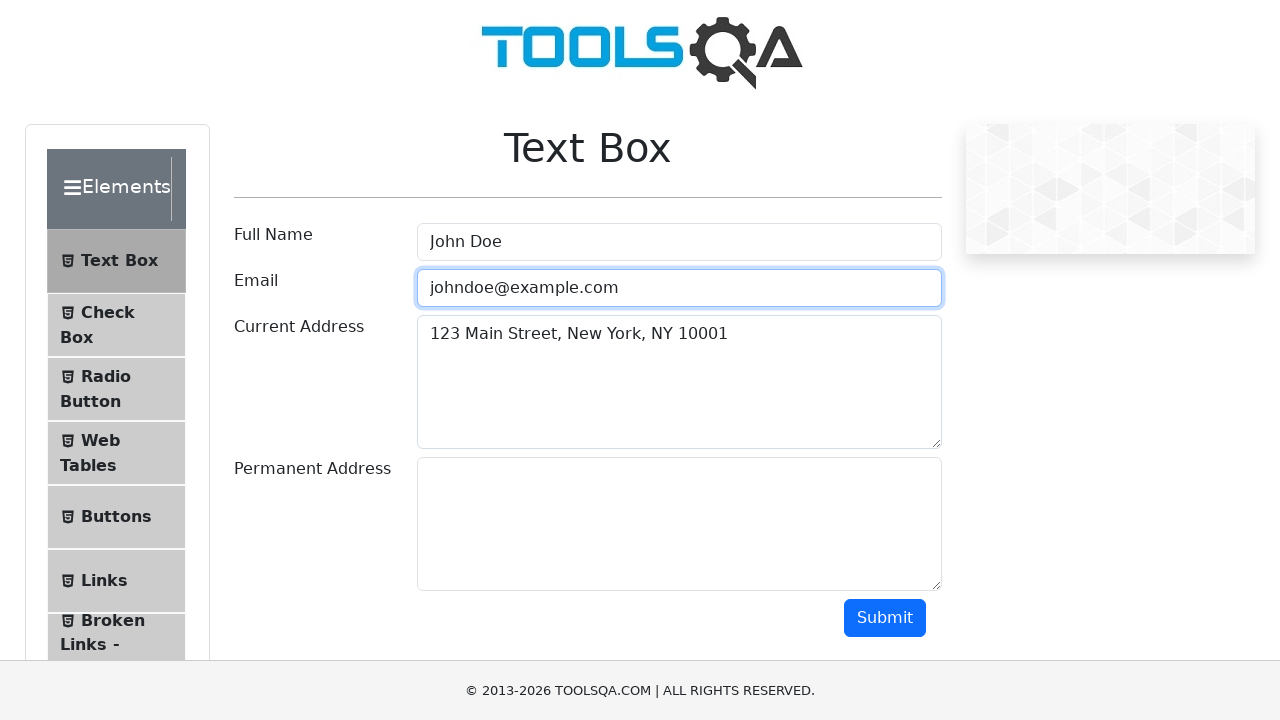

Filled permanent address field with '456 Oak Avenue, Los Angeles, CA 90001' on #permanentAddress
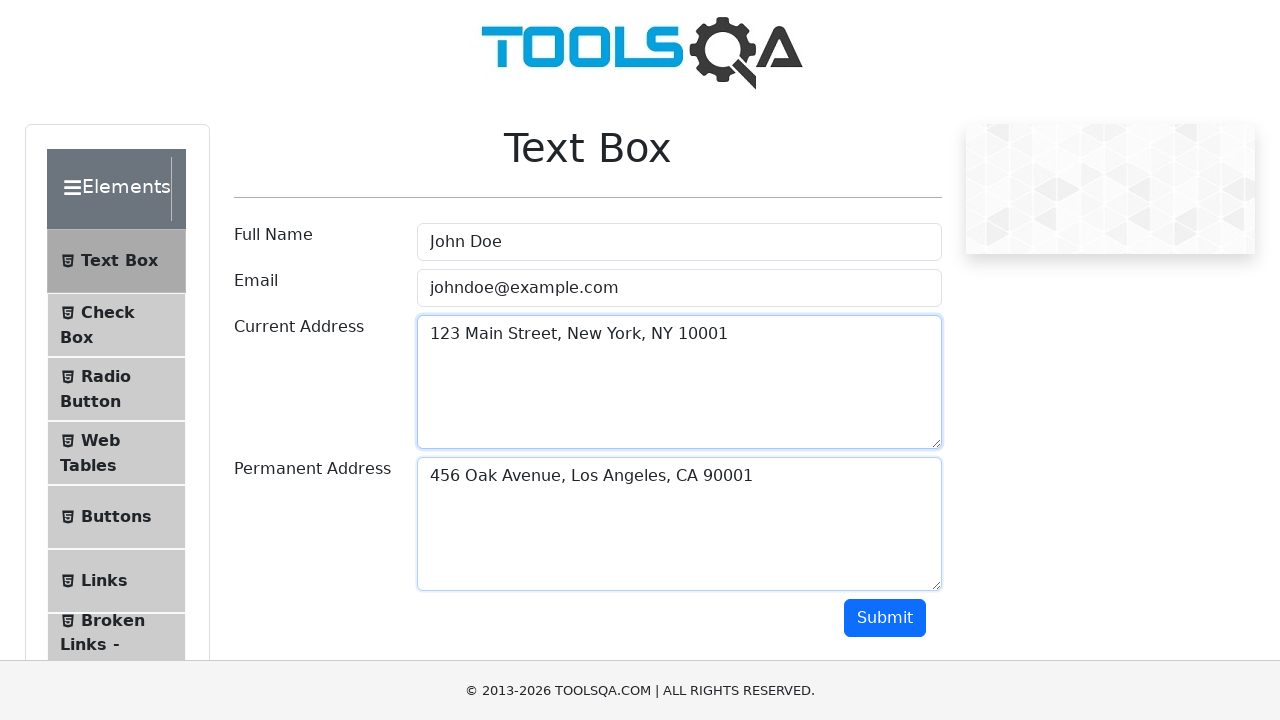

Clicked submit button to submit the form at (885, 618) on #submit
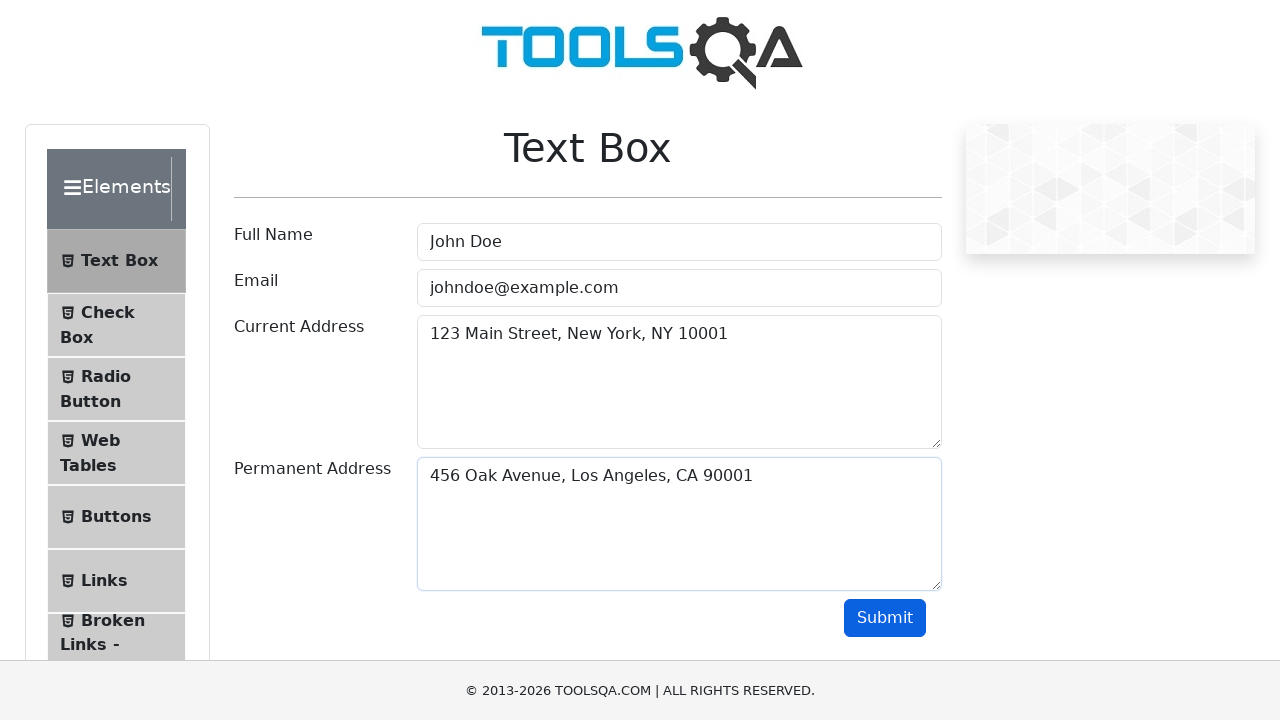

Form output section became visible
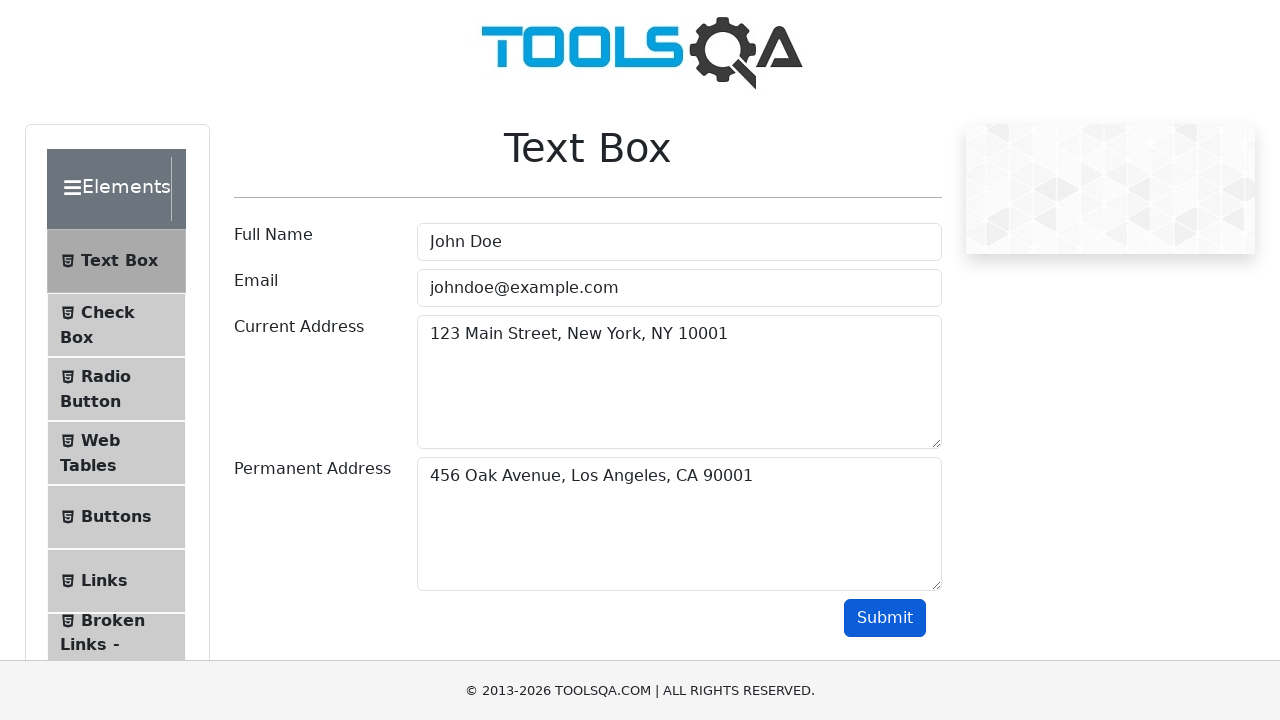

Retrieved output text content
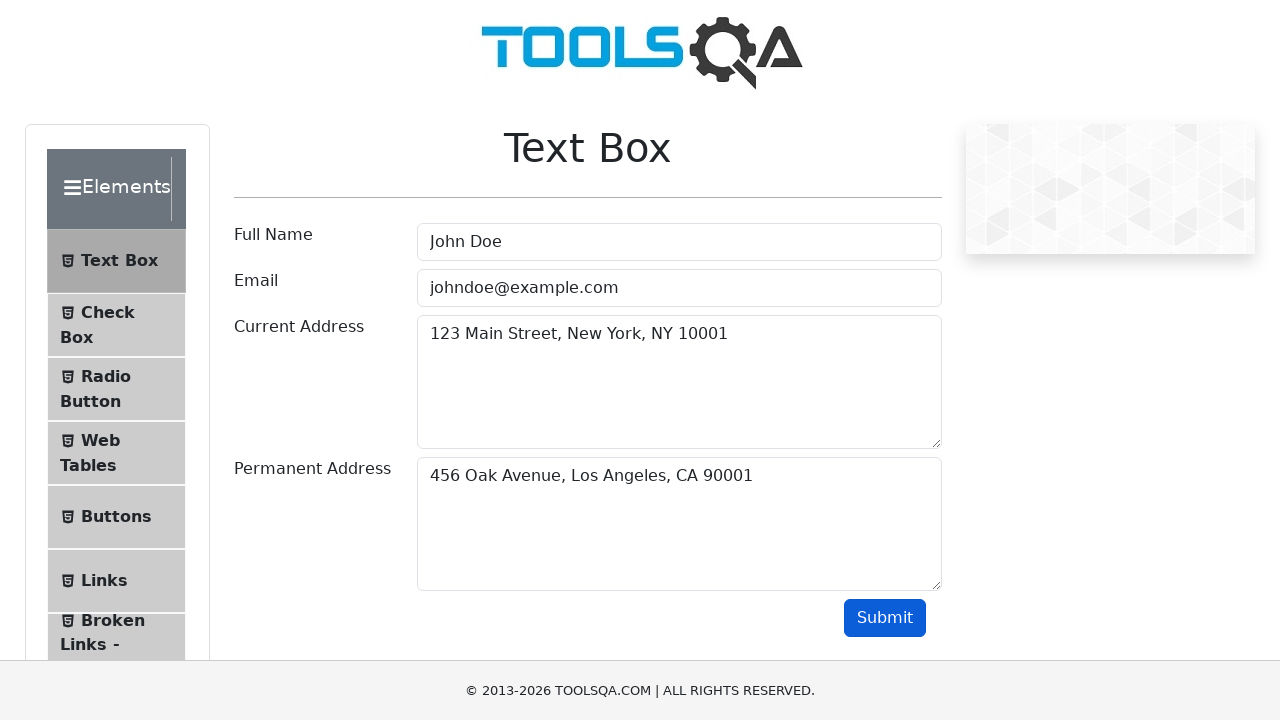

Verified 'John Doe' is present in output
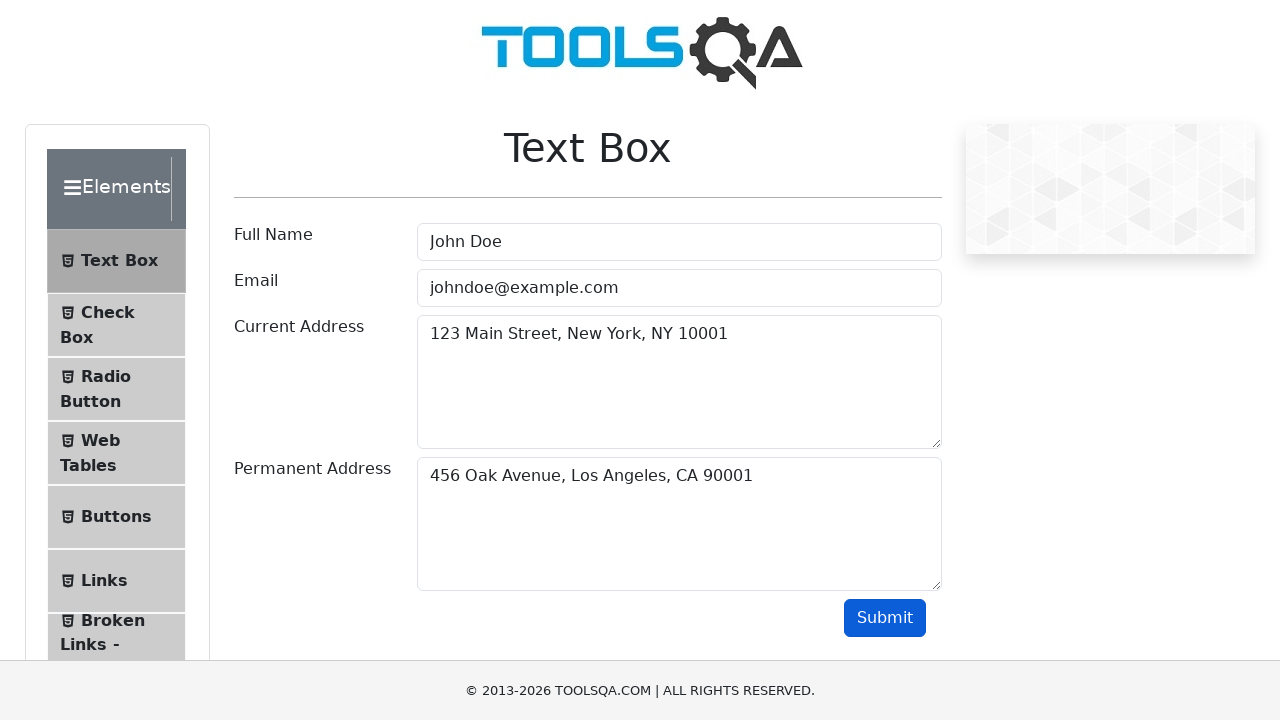

Verified 'johndoe@example.com' is present in output
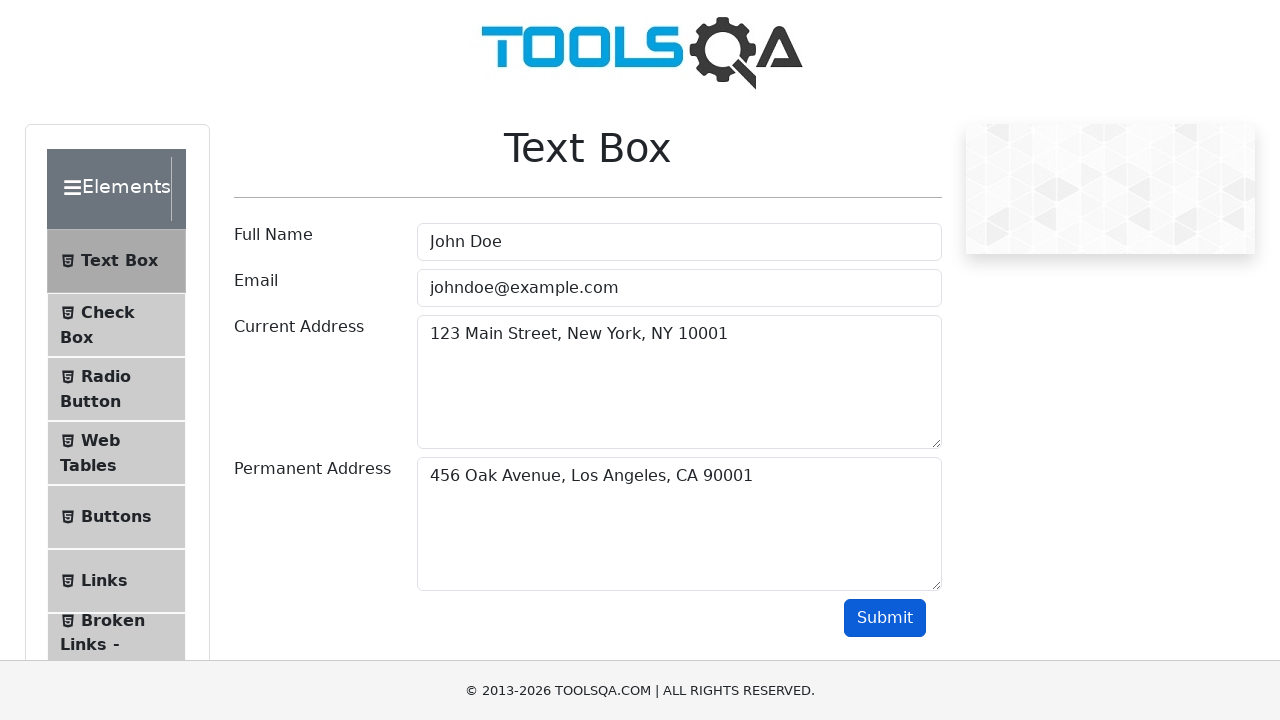

Verified '123 Main Street' is present in output
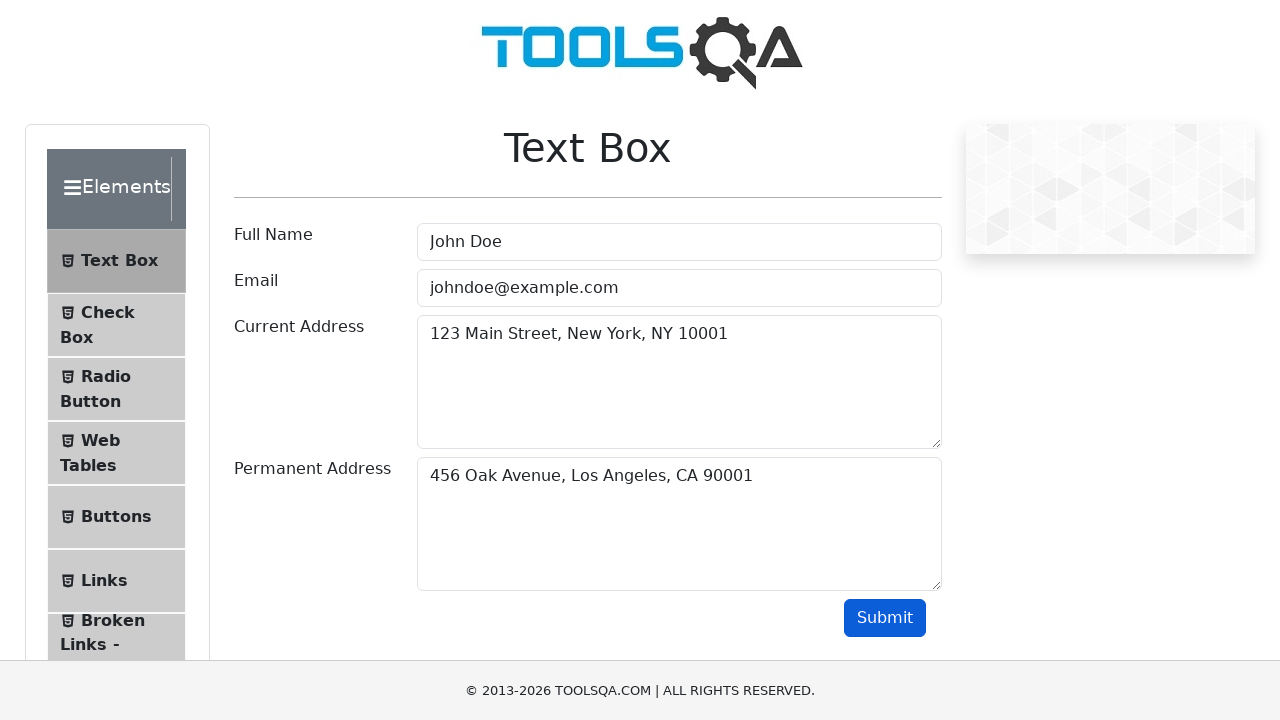

Verified '456 Oak Avenue' is present in output
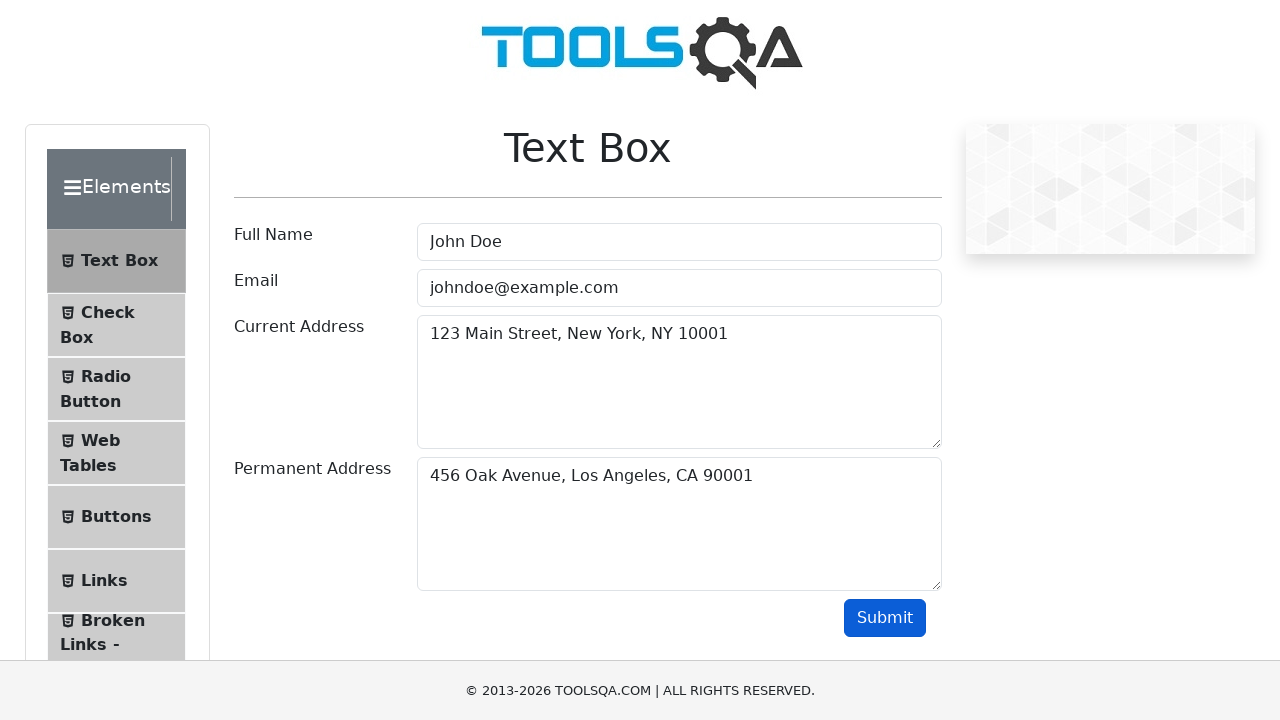

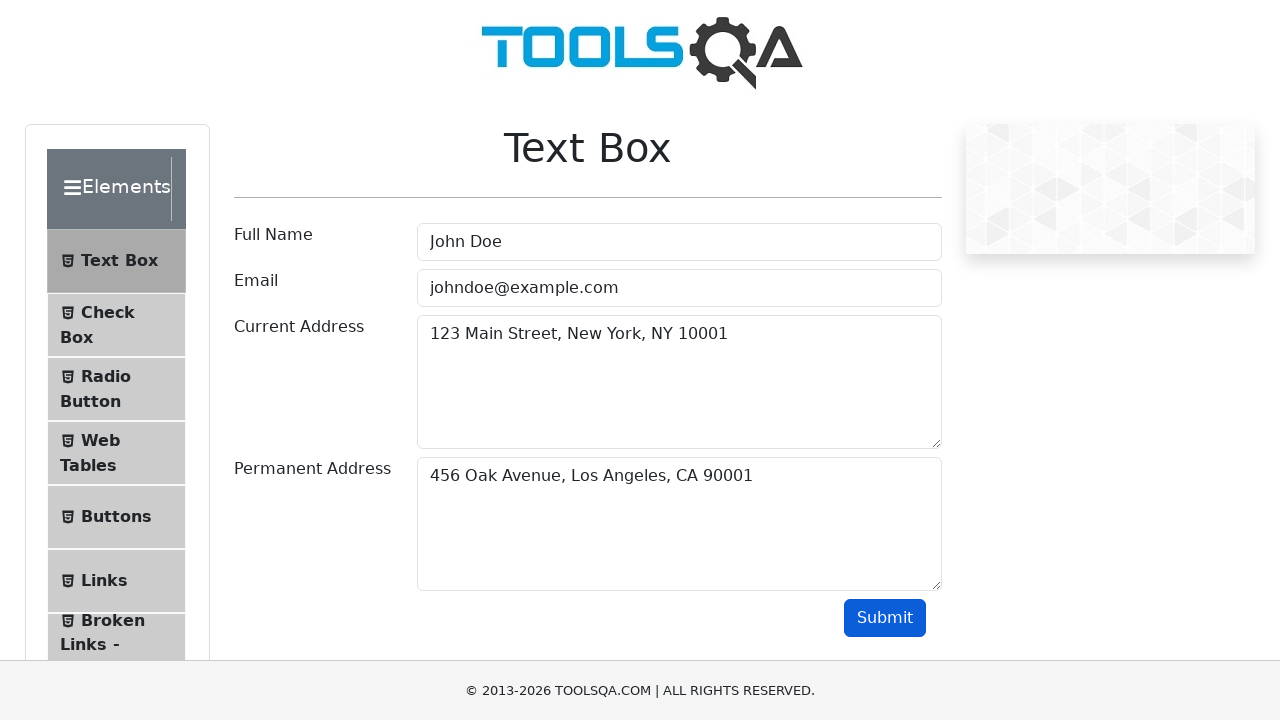